Tests enabling and disabling an input field using Enable/Disable buttons and verifies the disabled attribute changes

Starting URL: http://the-internet.herokuapp.com/dynamic_controls

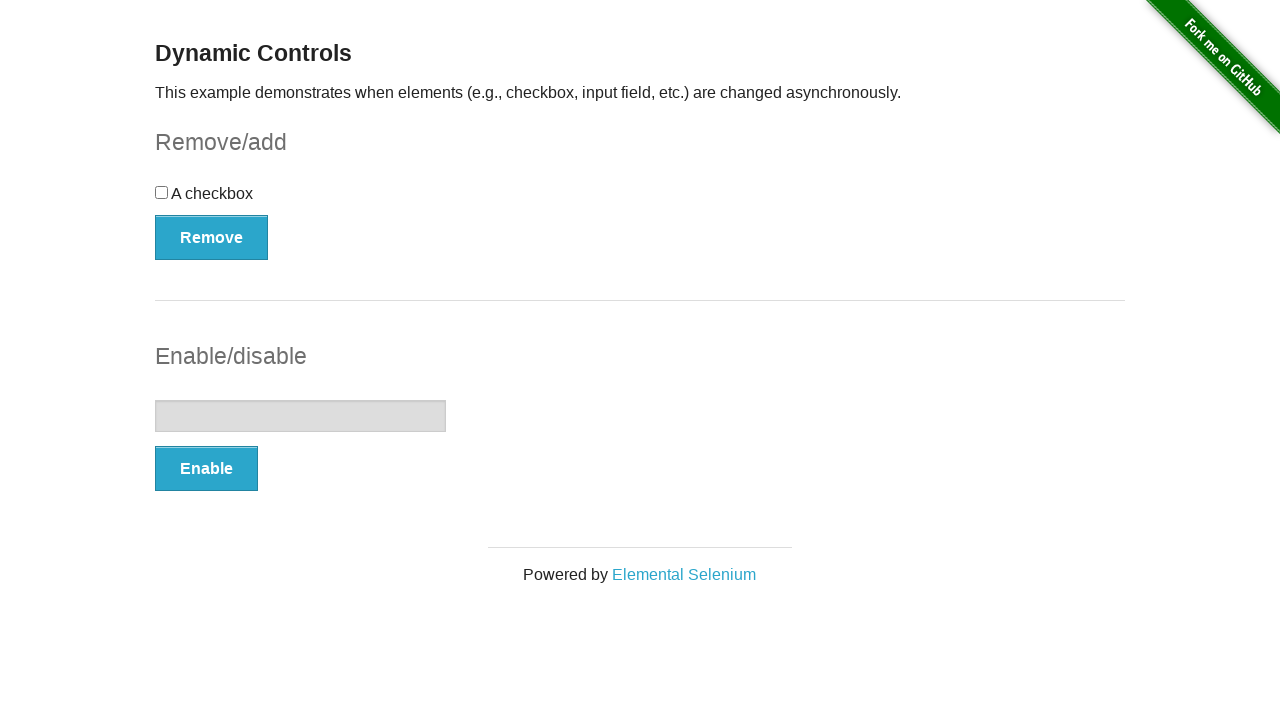

Verified input field is initially disabled
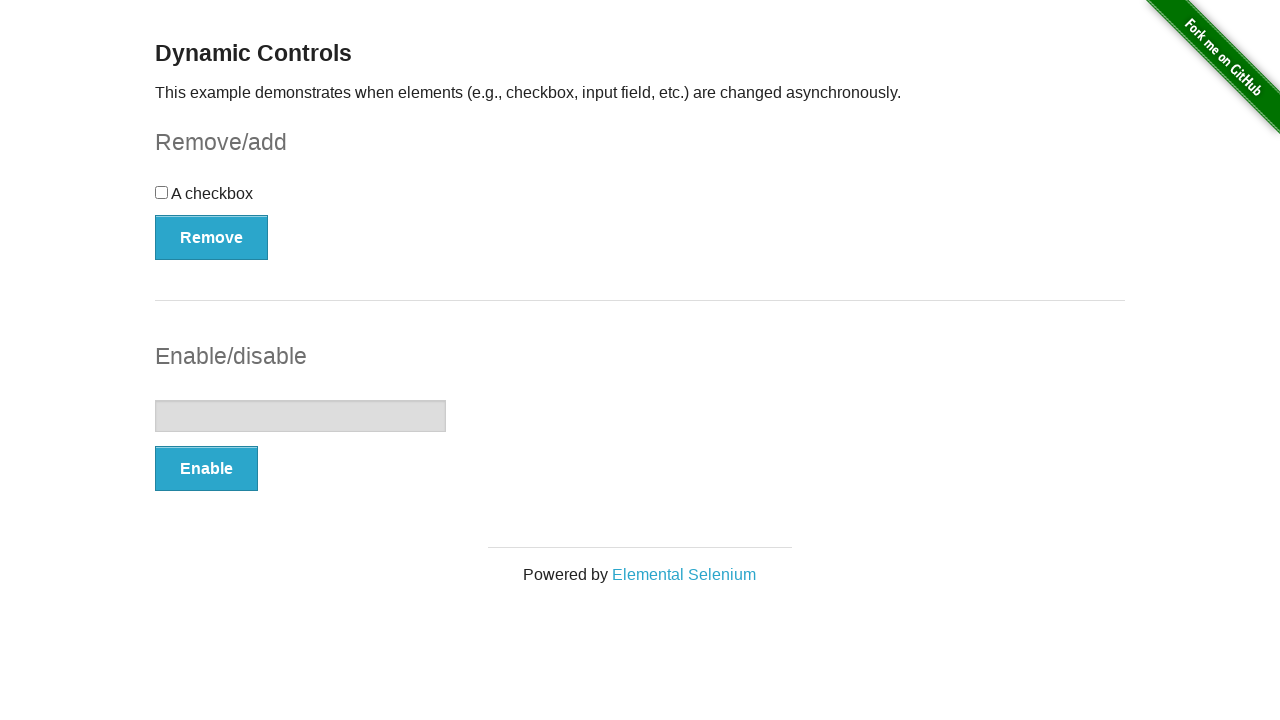

Clicked Enable button at (206, 469) on button:has-text('Enable')
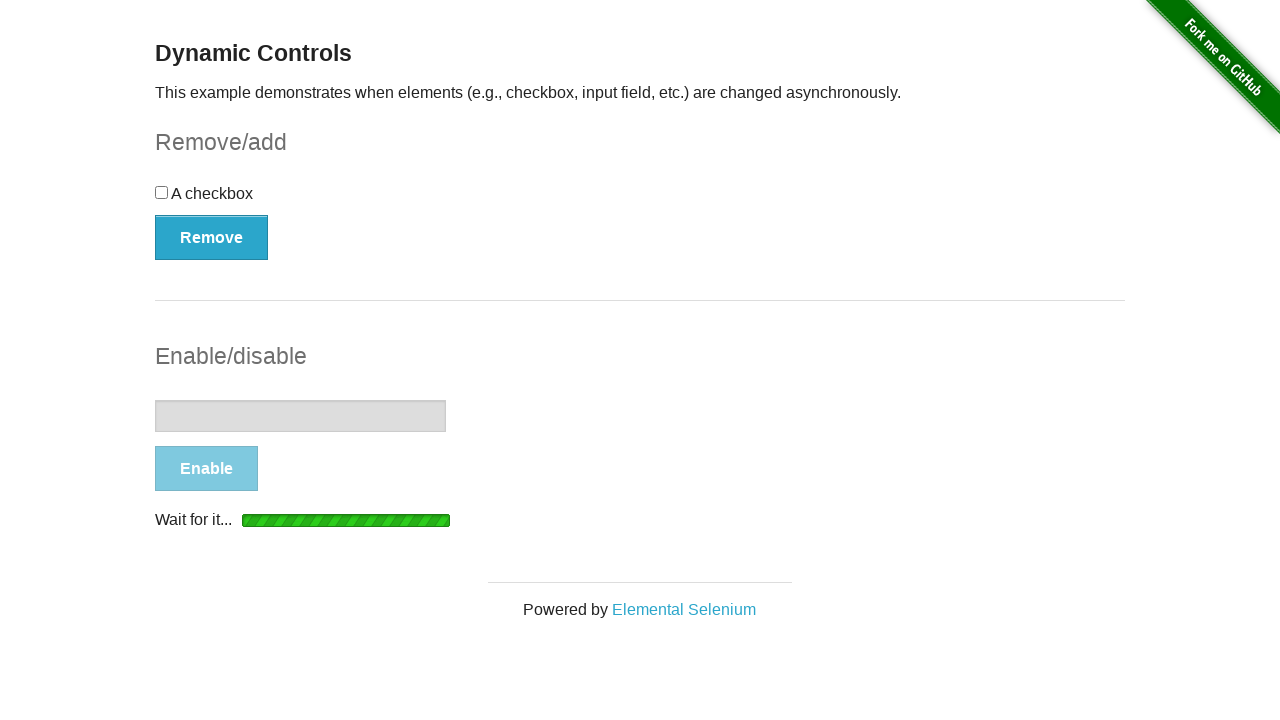

Verified input field is now enabled
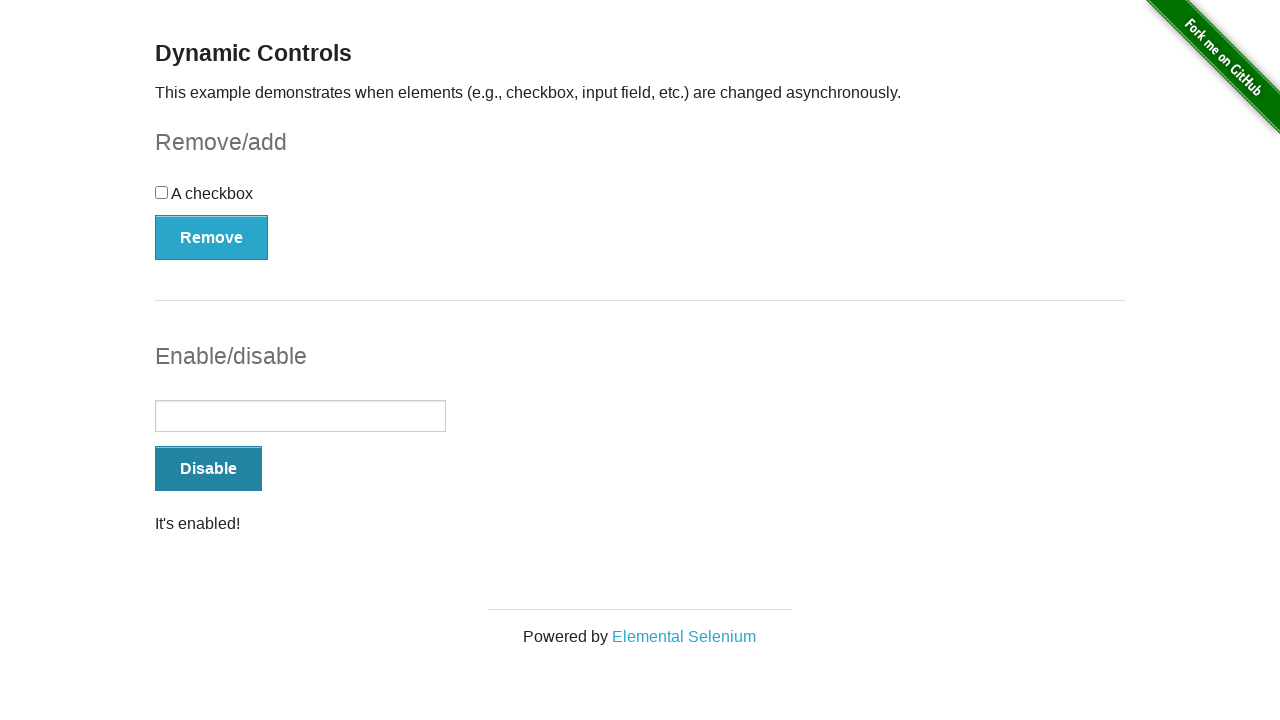

Filled input field with 'text123' on input[type='text']
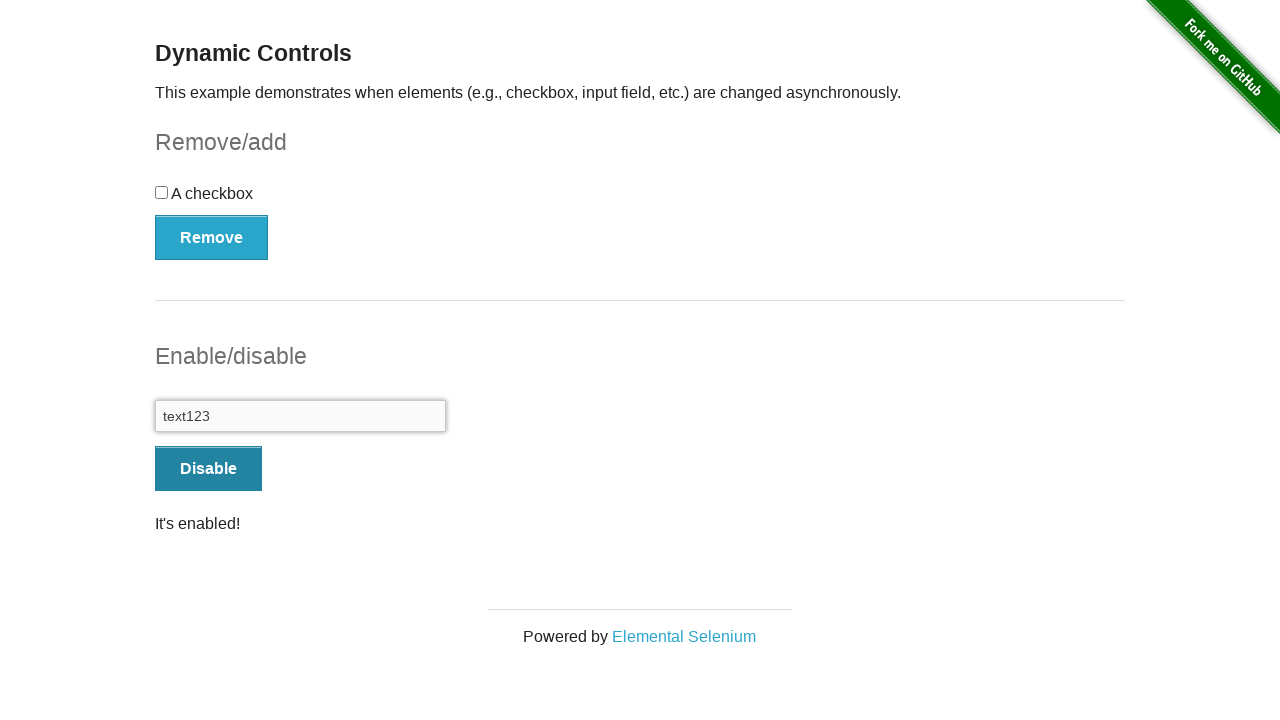

Clicked Disable button at (208, 469) on button:has-text('Disable')
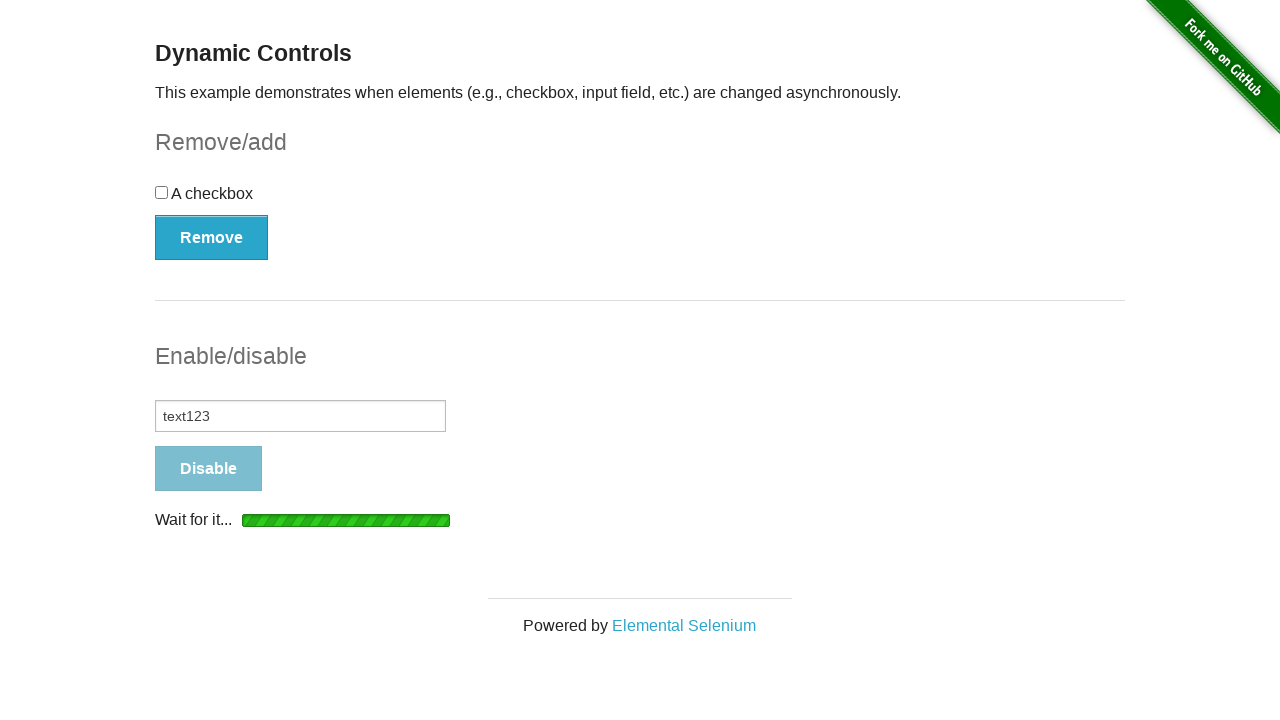

Verified input field is disabled again
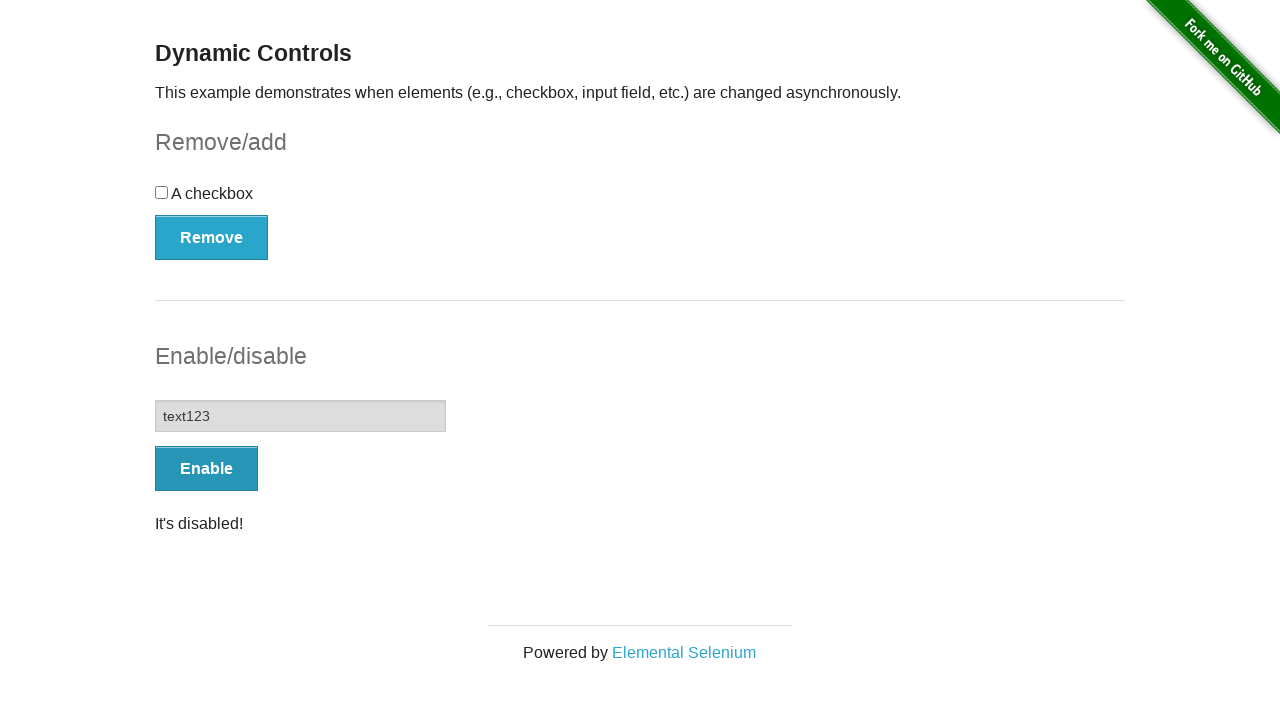

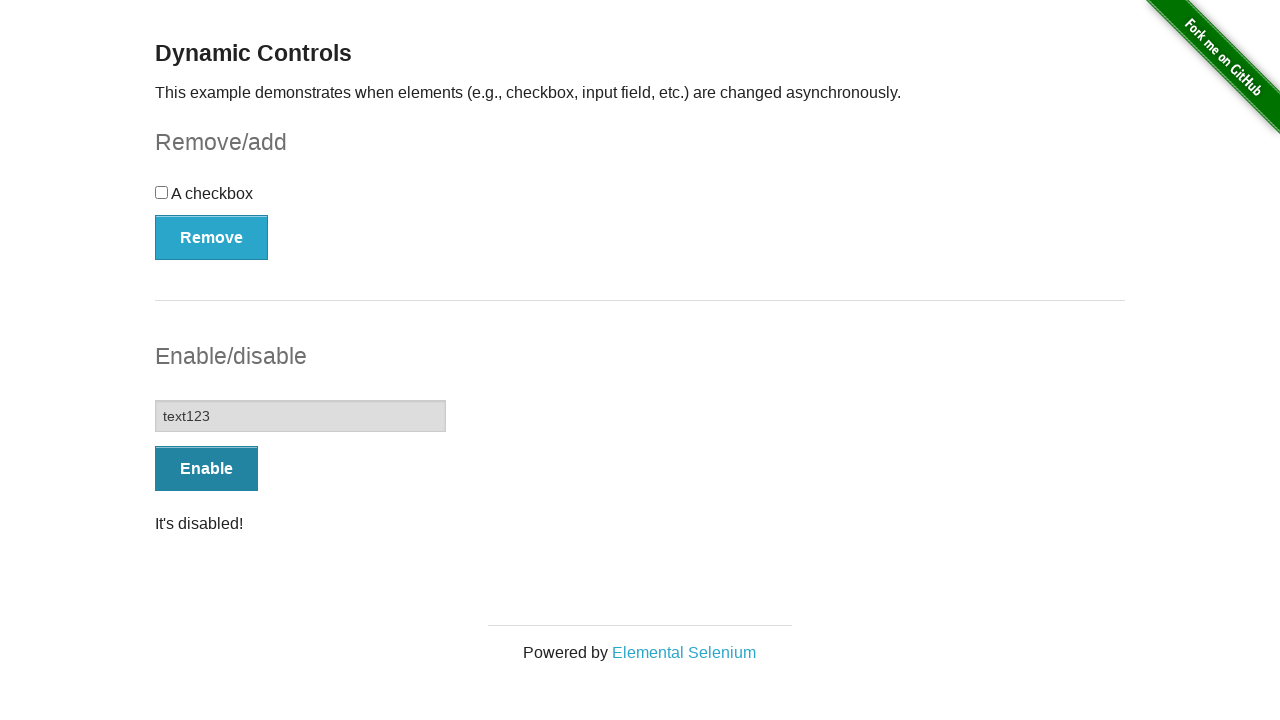